Tests infinite scroll functionality by repeatedly scrolling to the bottom of the page 10 times to trigger dynamic content loading.

Starting URL: https://the-internet.herokuapp.com/infinite_scroll

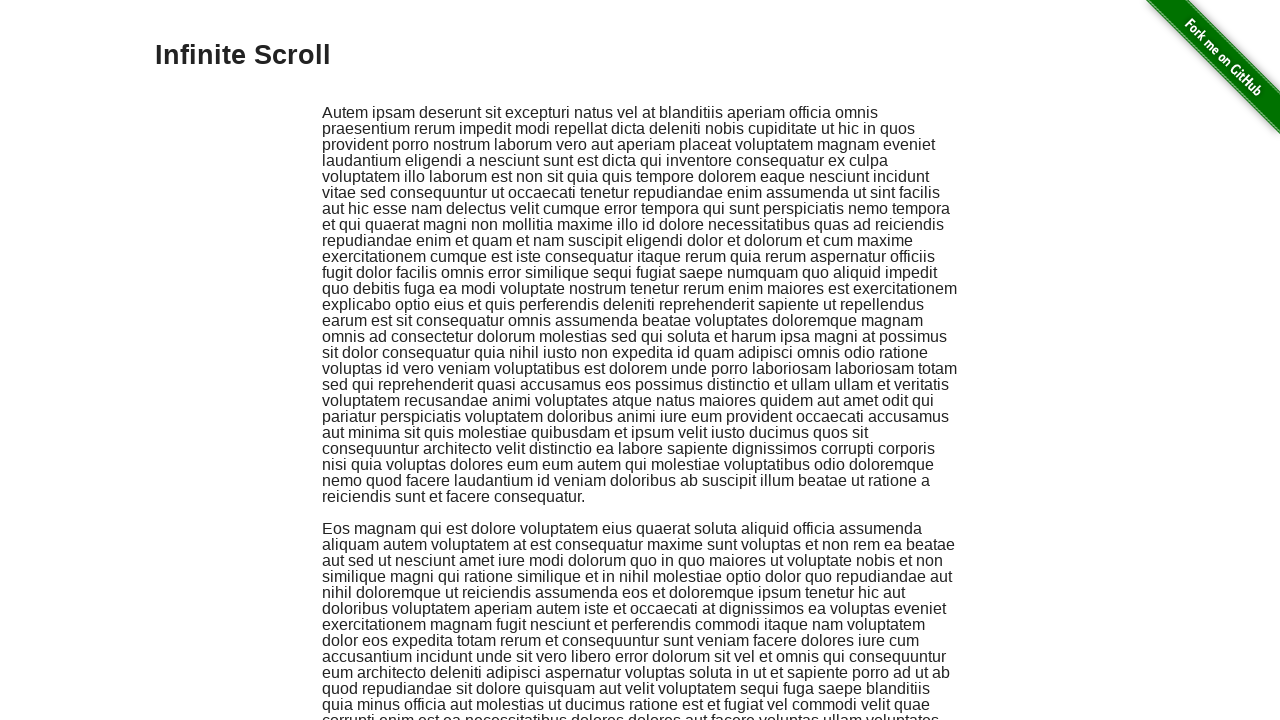

Scrolled to bottom of page to trigger dynamic content loading
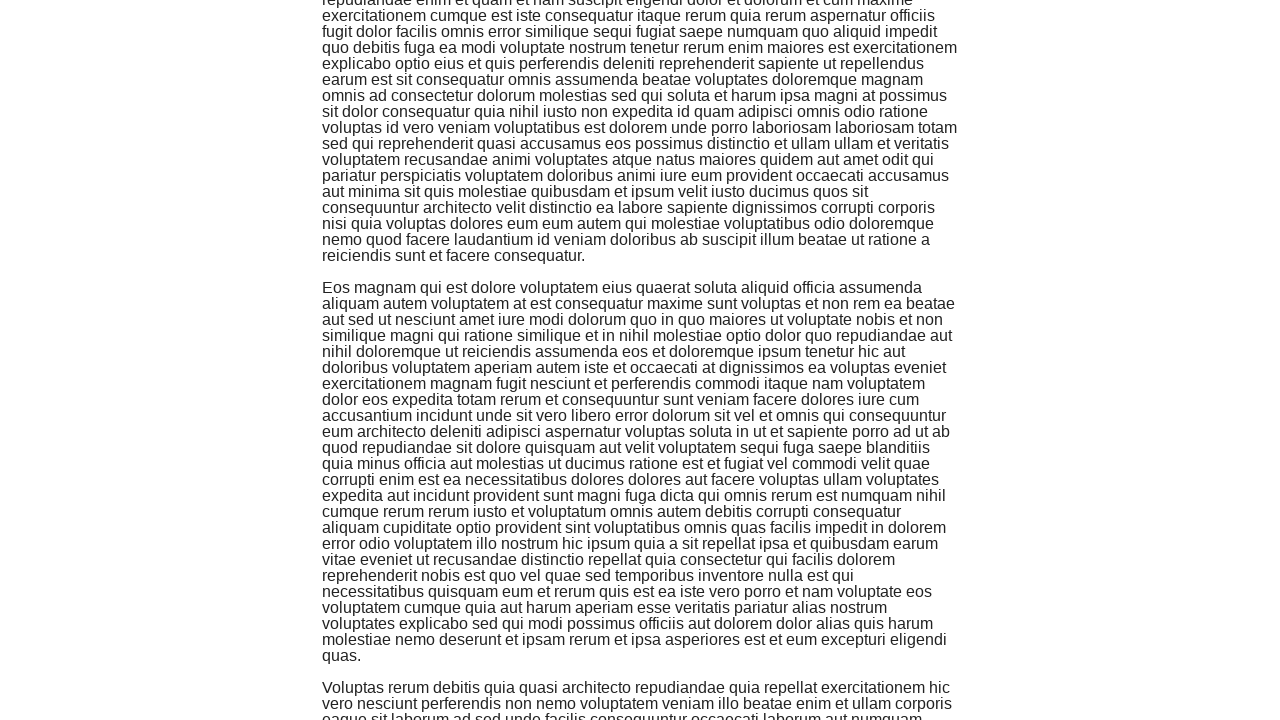

Waited 1 second for new content to load
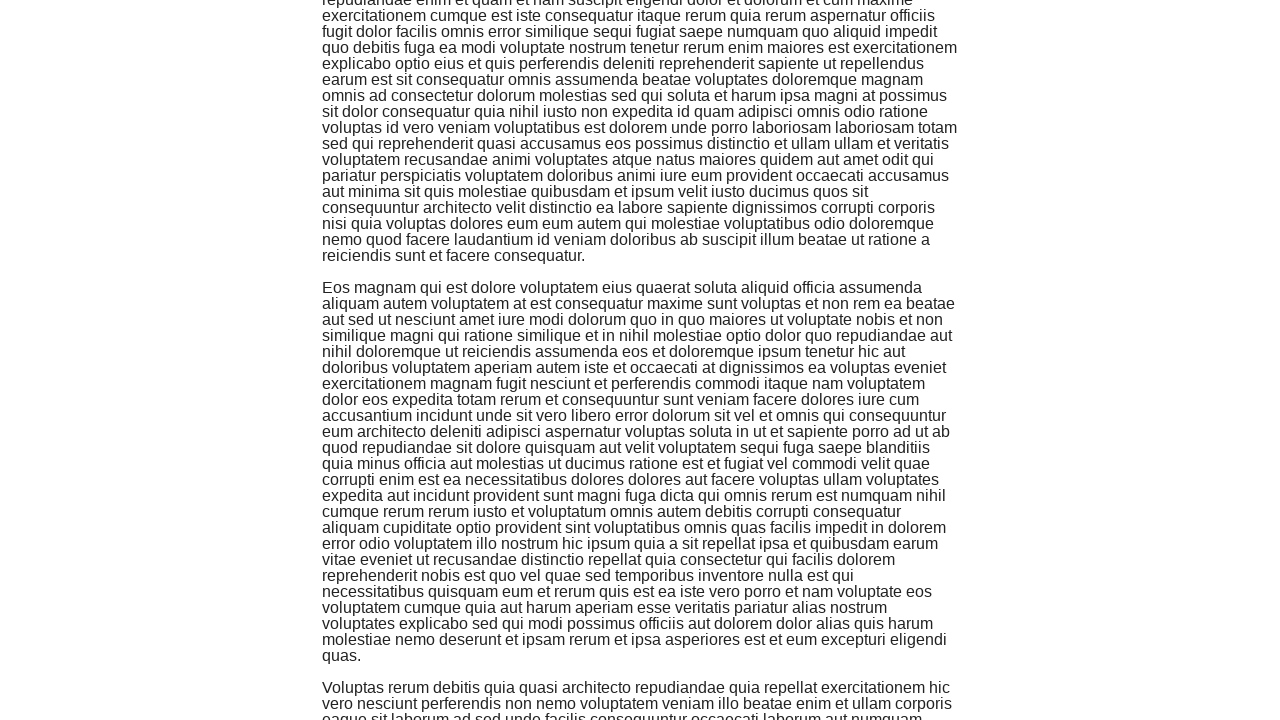

Scrolled to bottom of page to trigger dynamic content loading
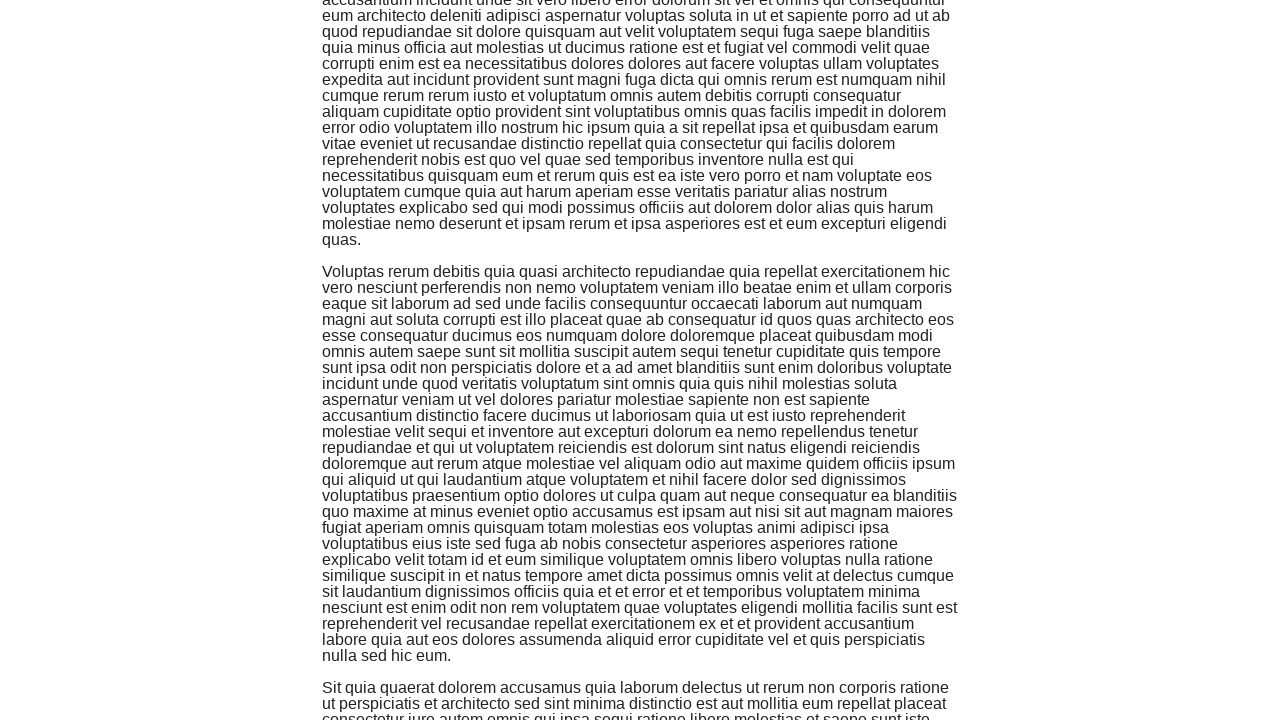

Waited 1 second for new content to load
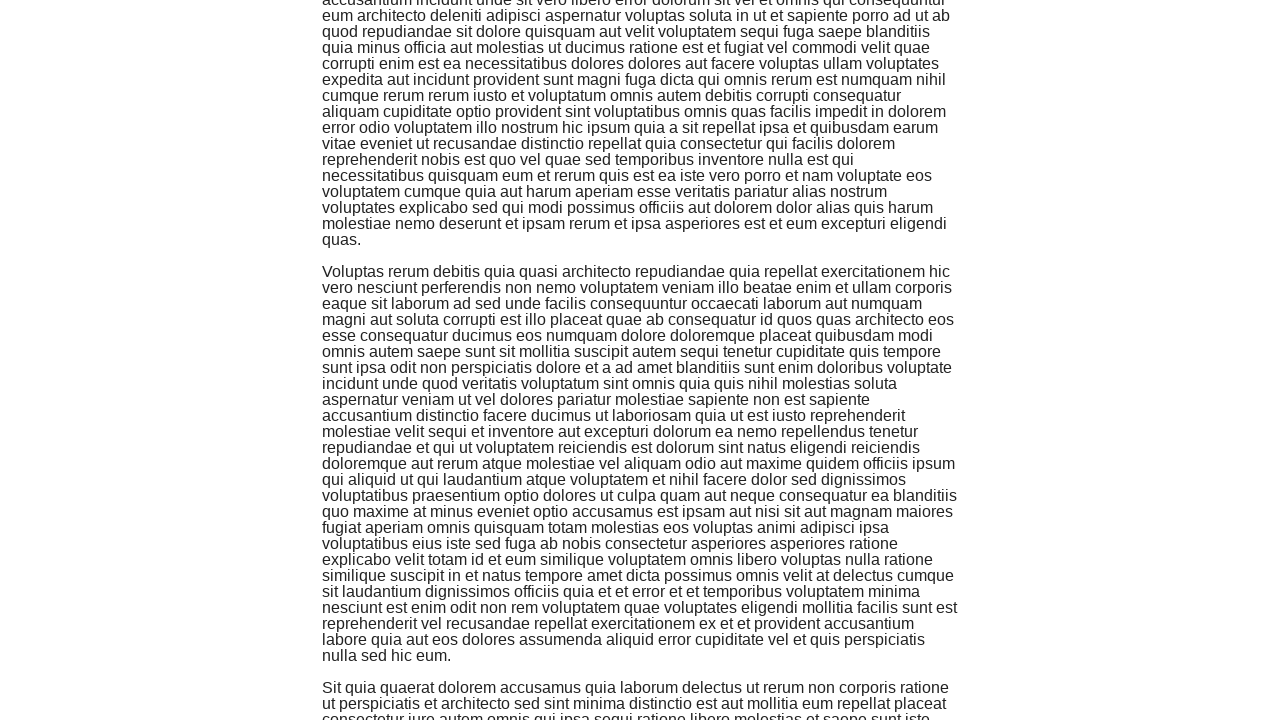

Scrolled to bottom of page to trigger dynamic content loading
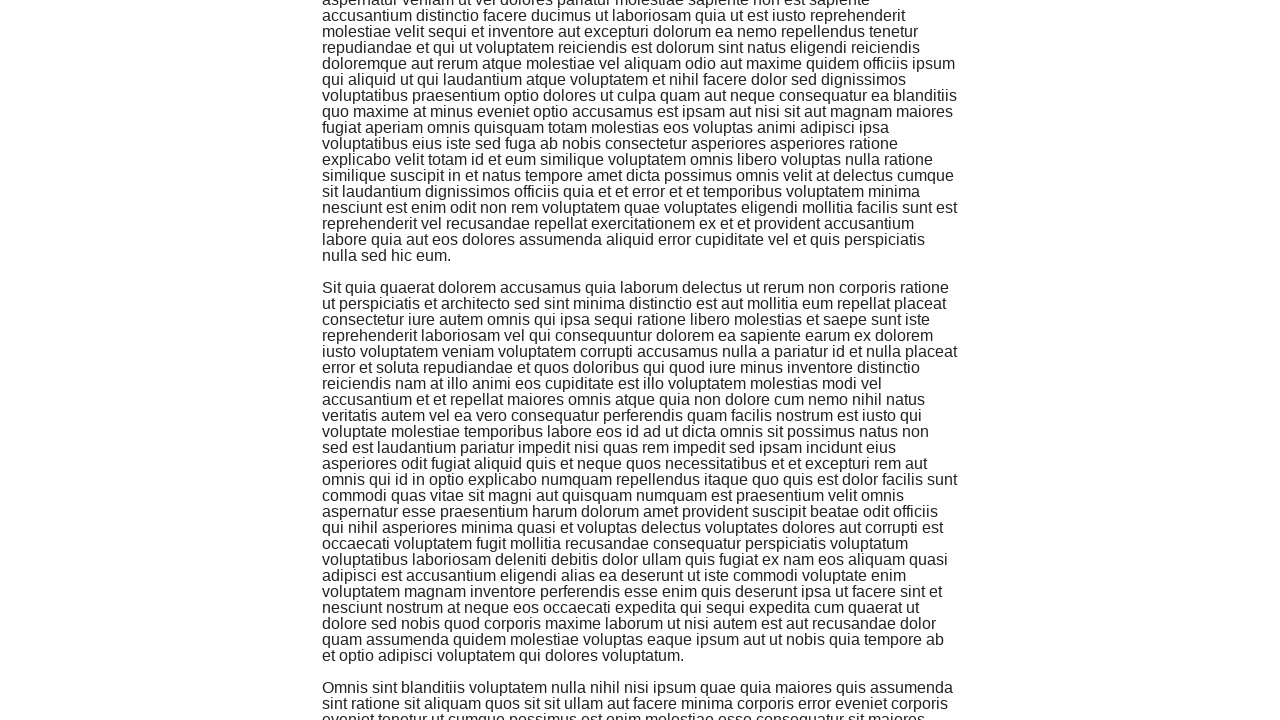

Waited 1 second for new content to load
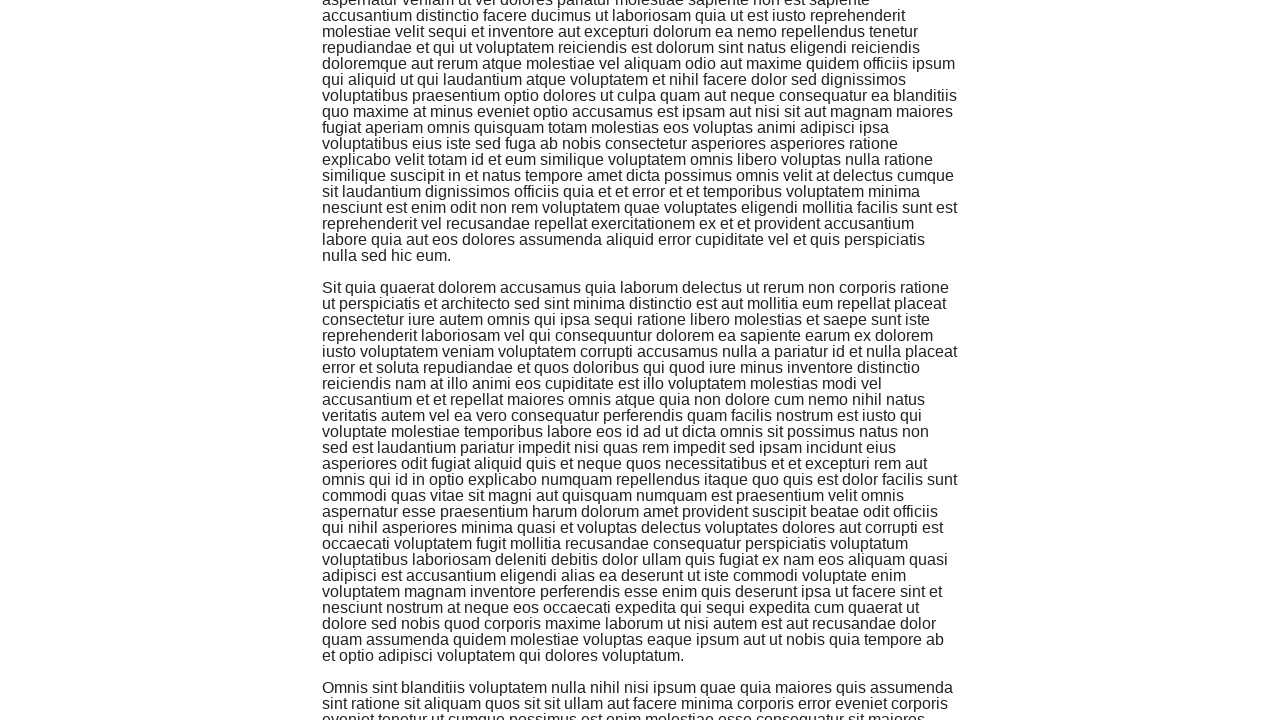

Scrolled to bottom of page to trigger dynamic content loading
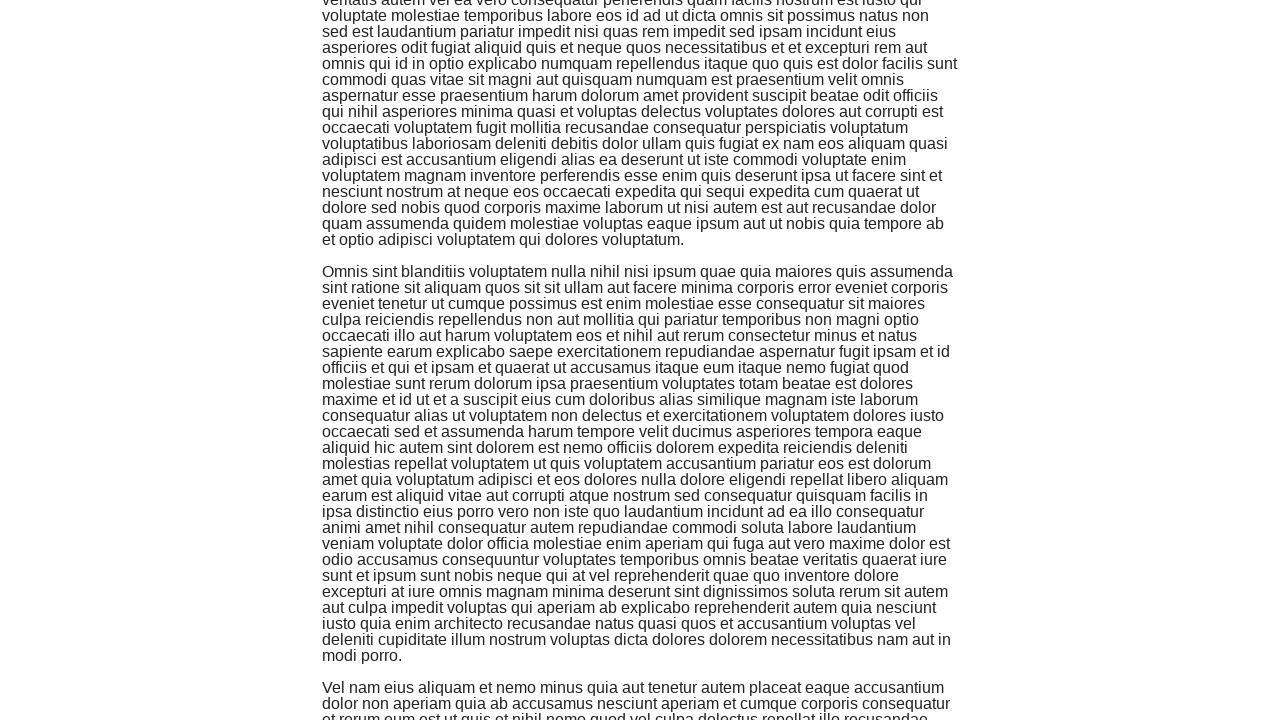

Waited 1 second for new content to load
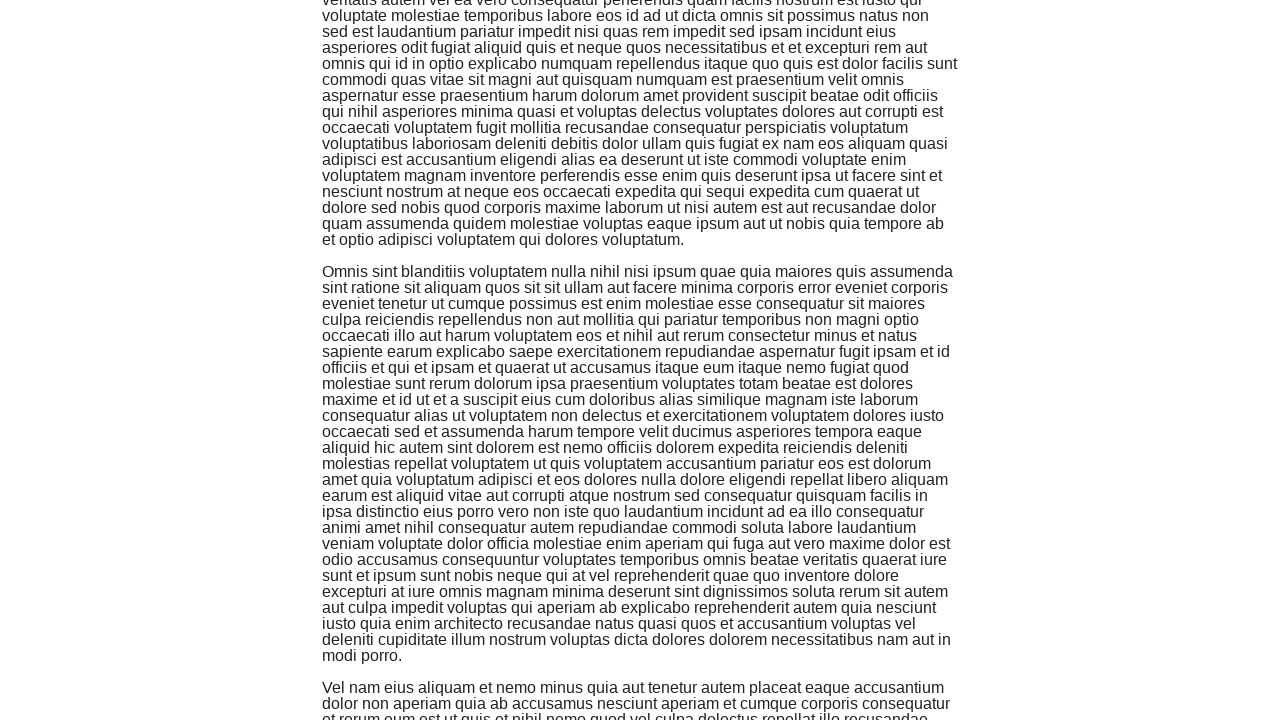

Scrolled to bottom of page to trigger dynamic content loading
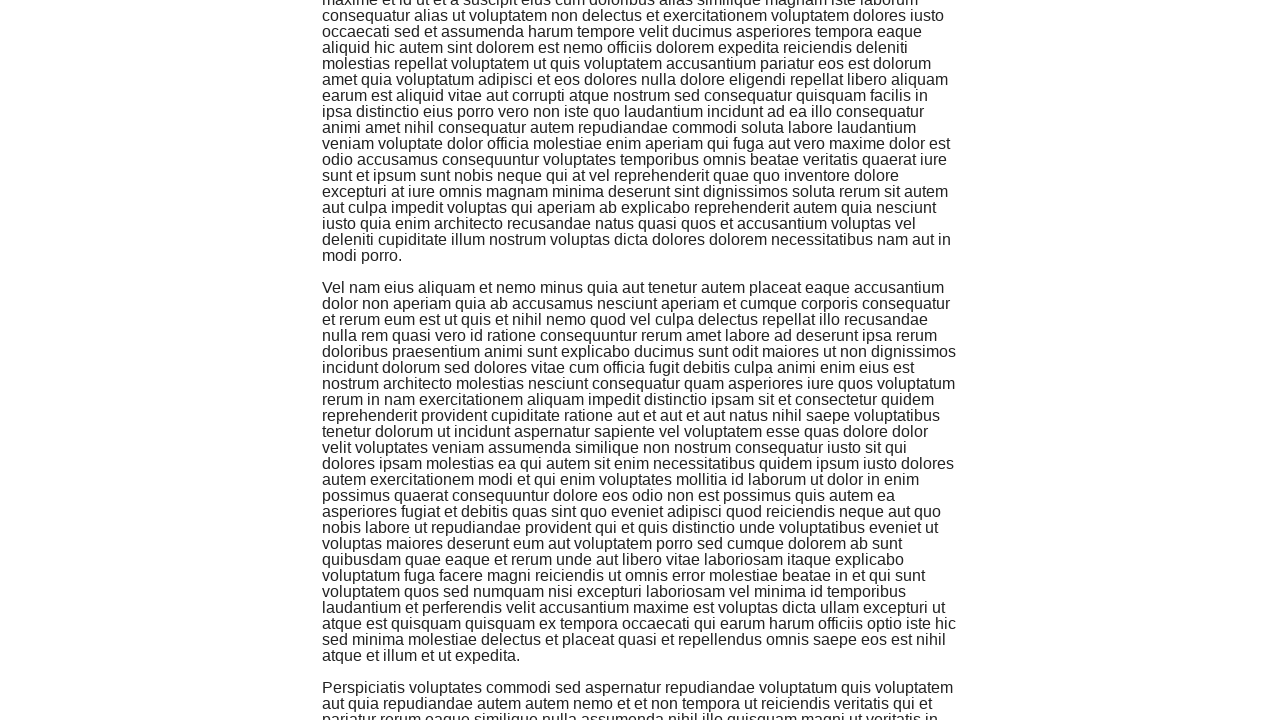

Waited 1 second for new content to load
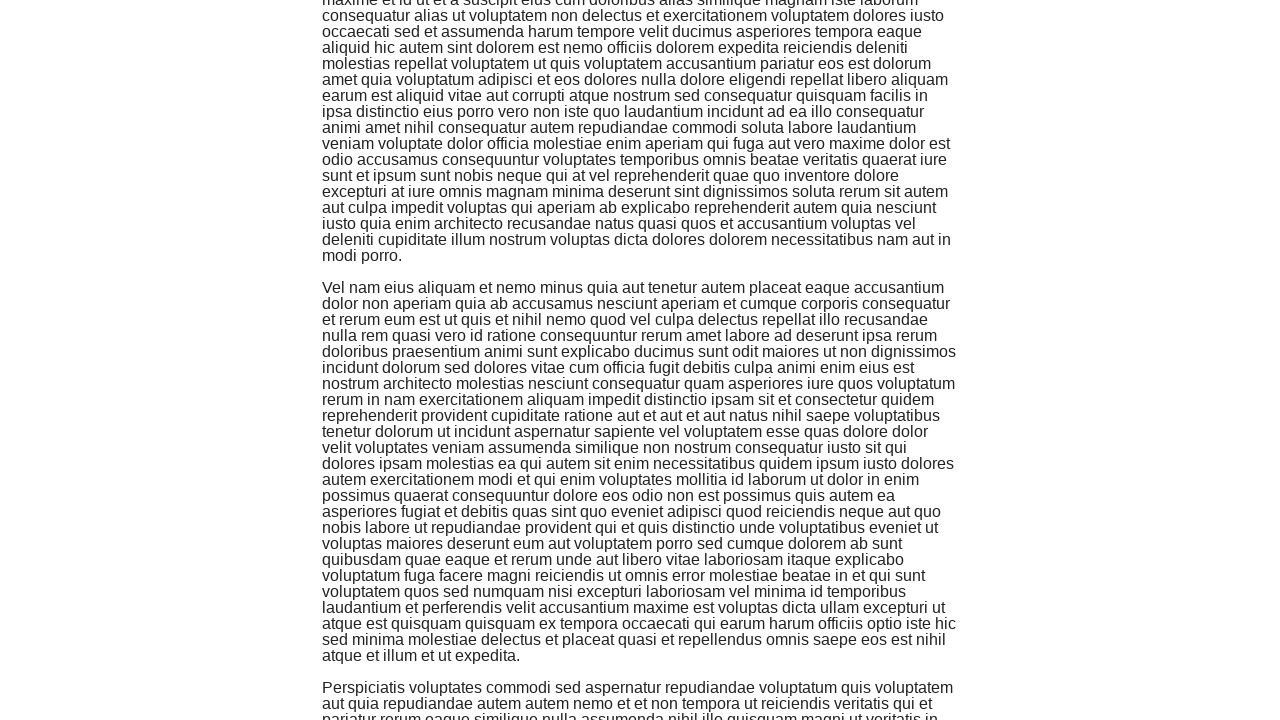

Scrolled to bottom of page to trigger dynamic content loading
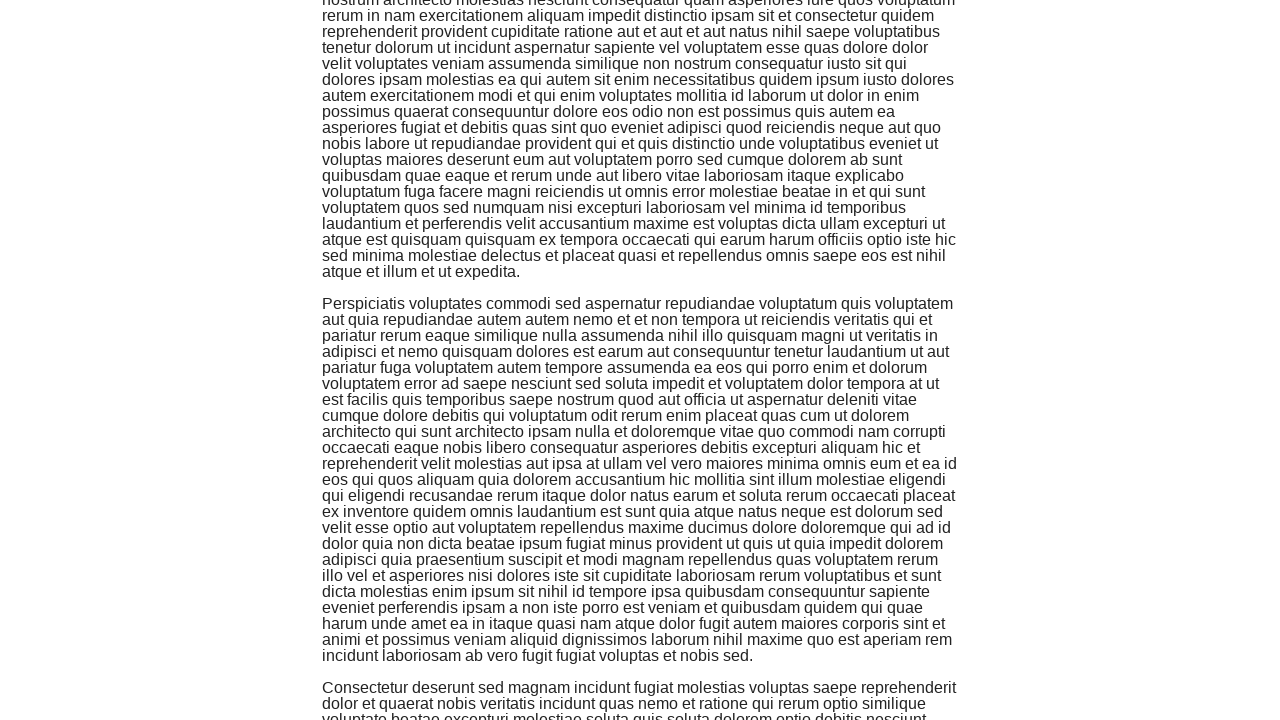

Waited 1 second for new content to load
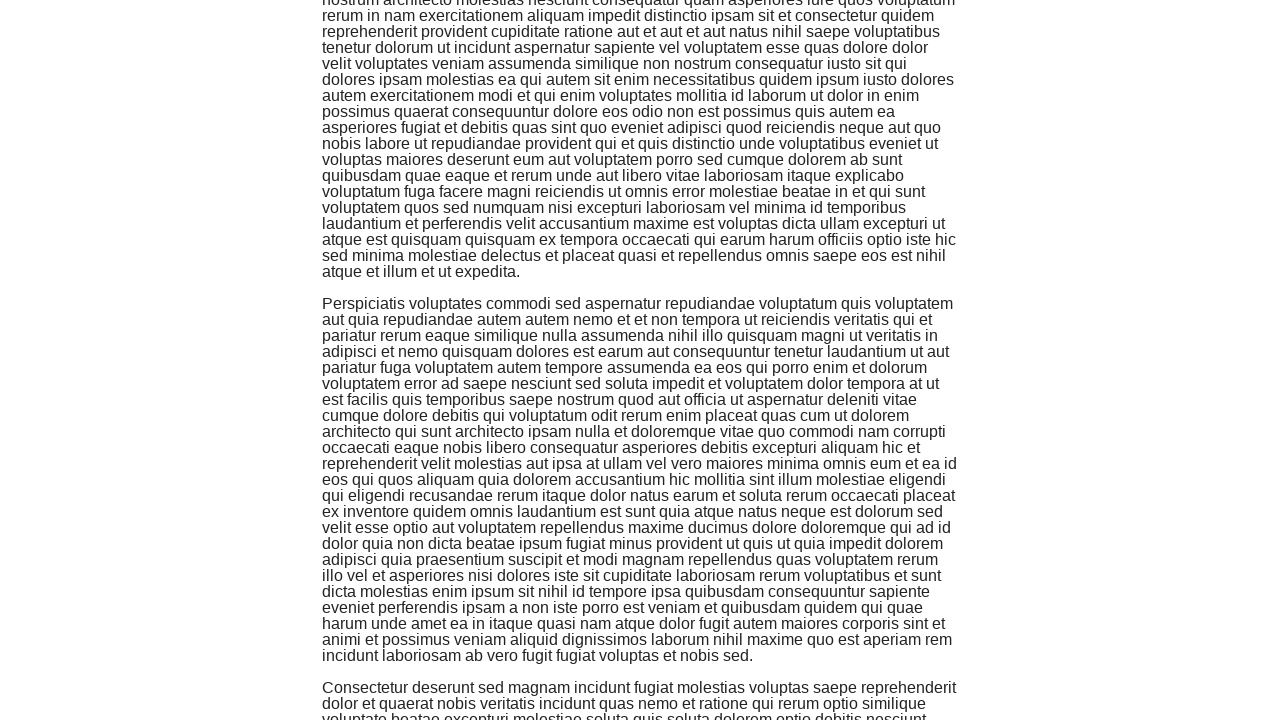

Scrolled to bottom of page to trigger dynamic content loading
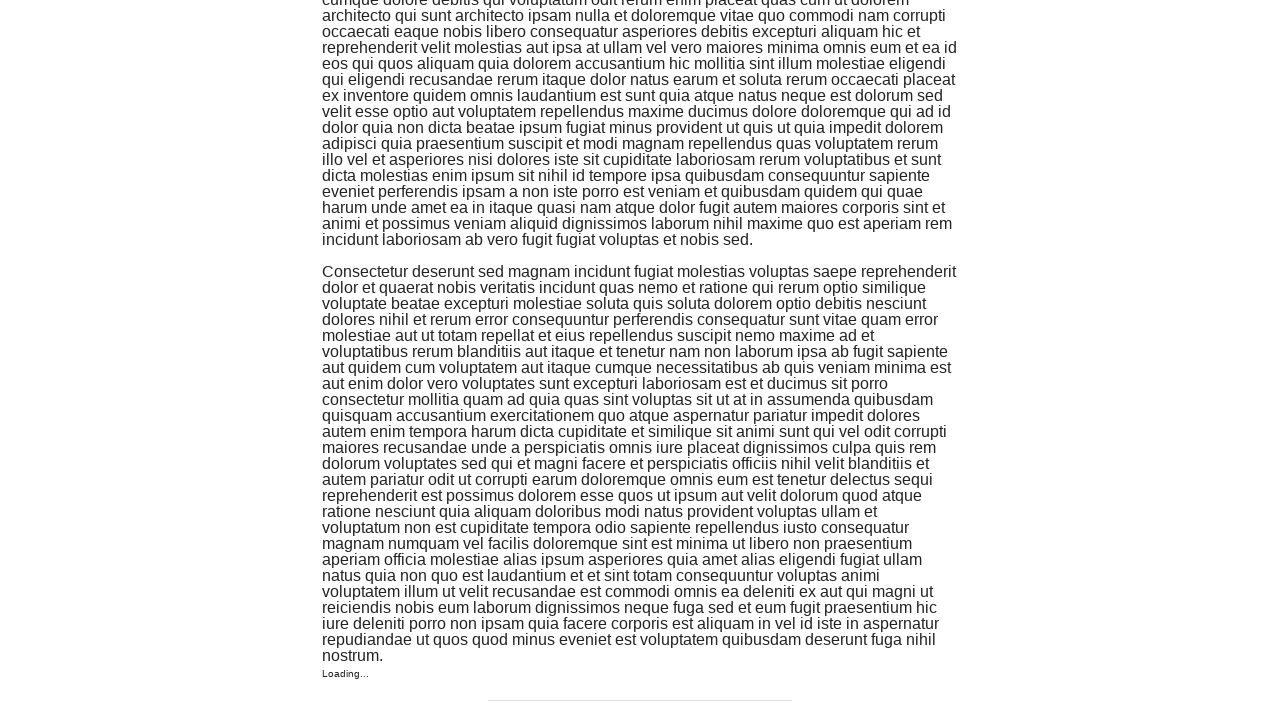

Waited 1 second for new content to load
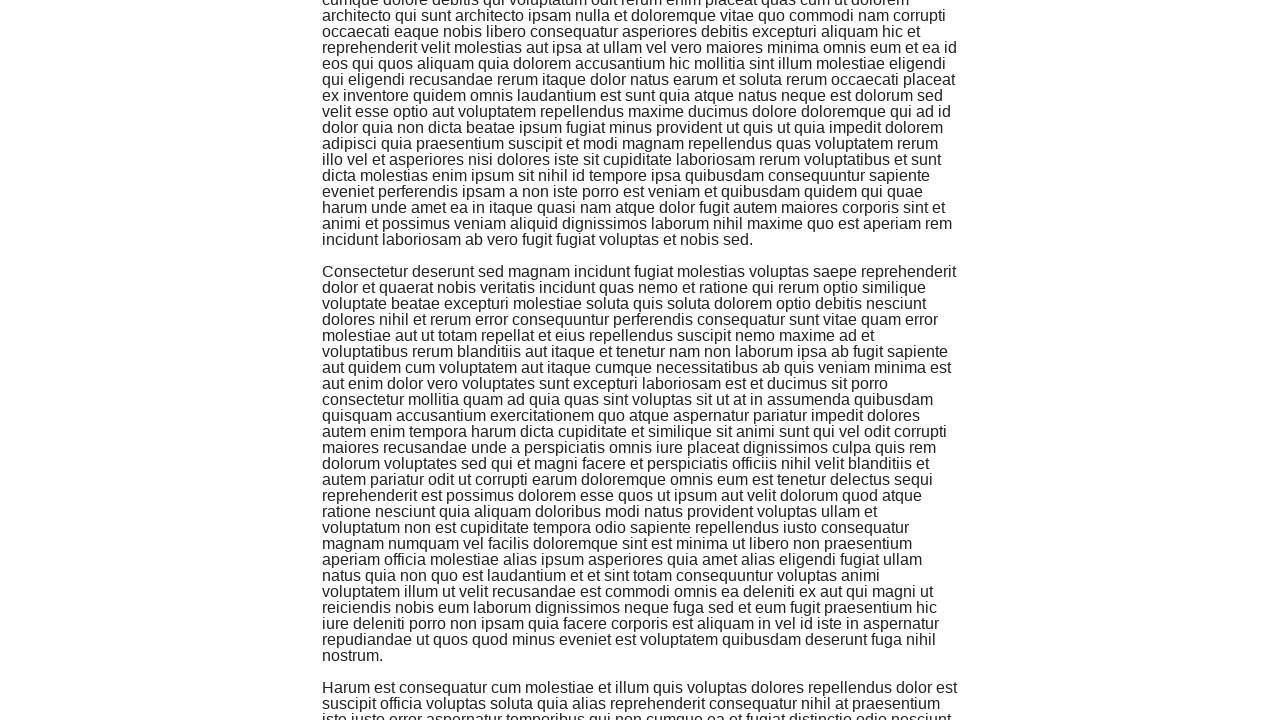

Scrolled to bottom of page to trigger dynamic content loading
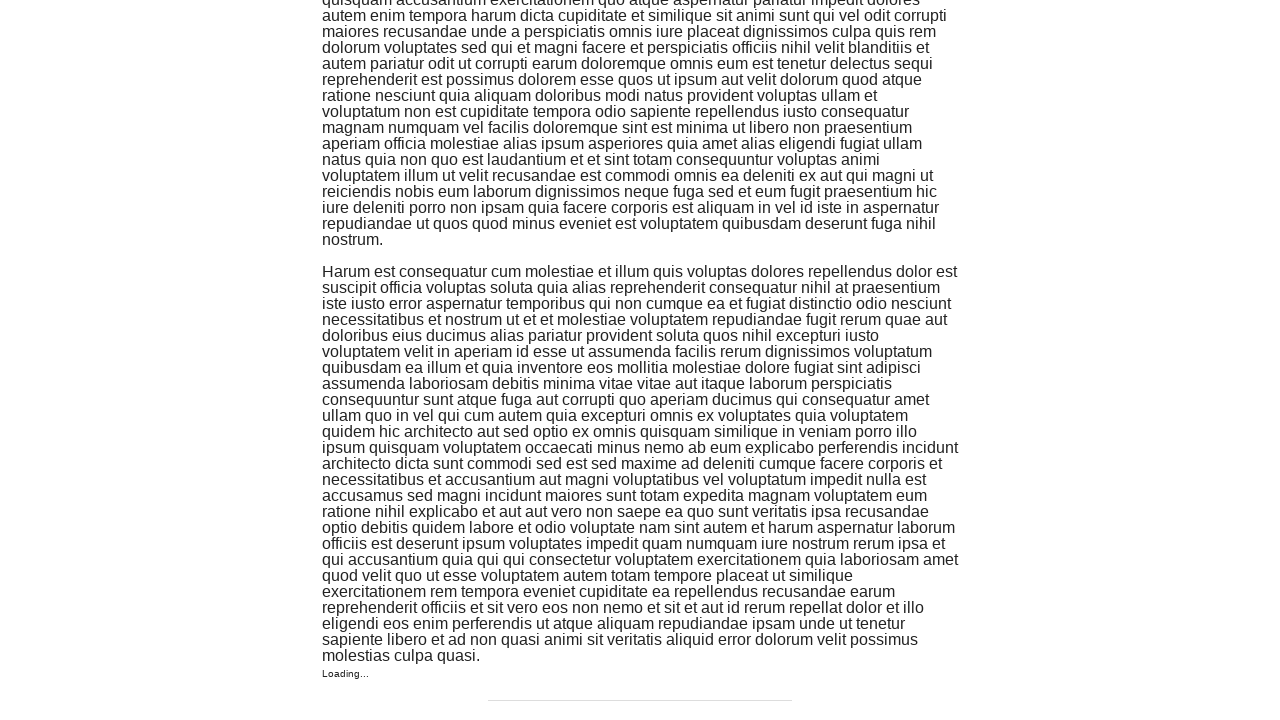

Waited 1 second for new content to load
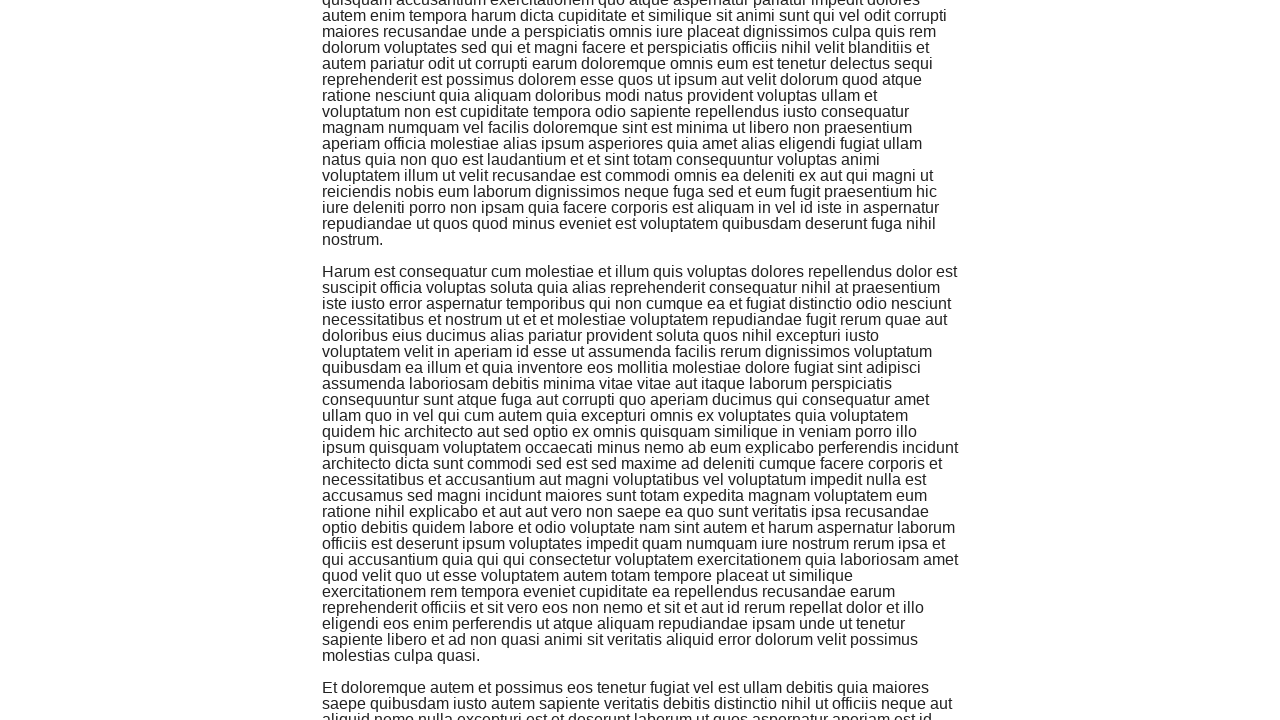

Scrolled to bottom of page to trigger dynamic content loading
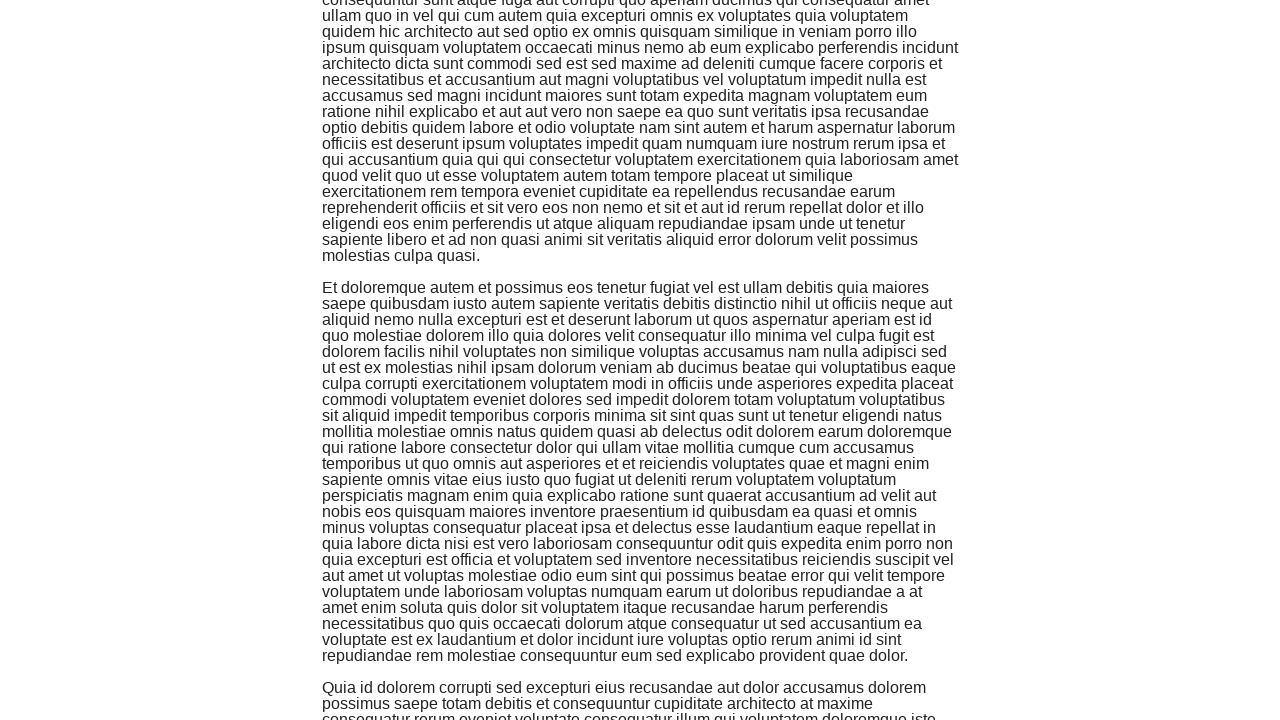

Waited 1 second for new content to load
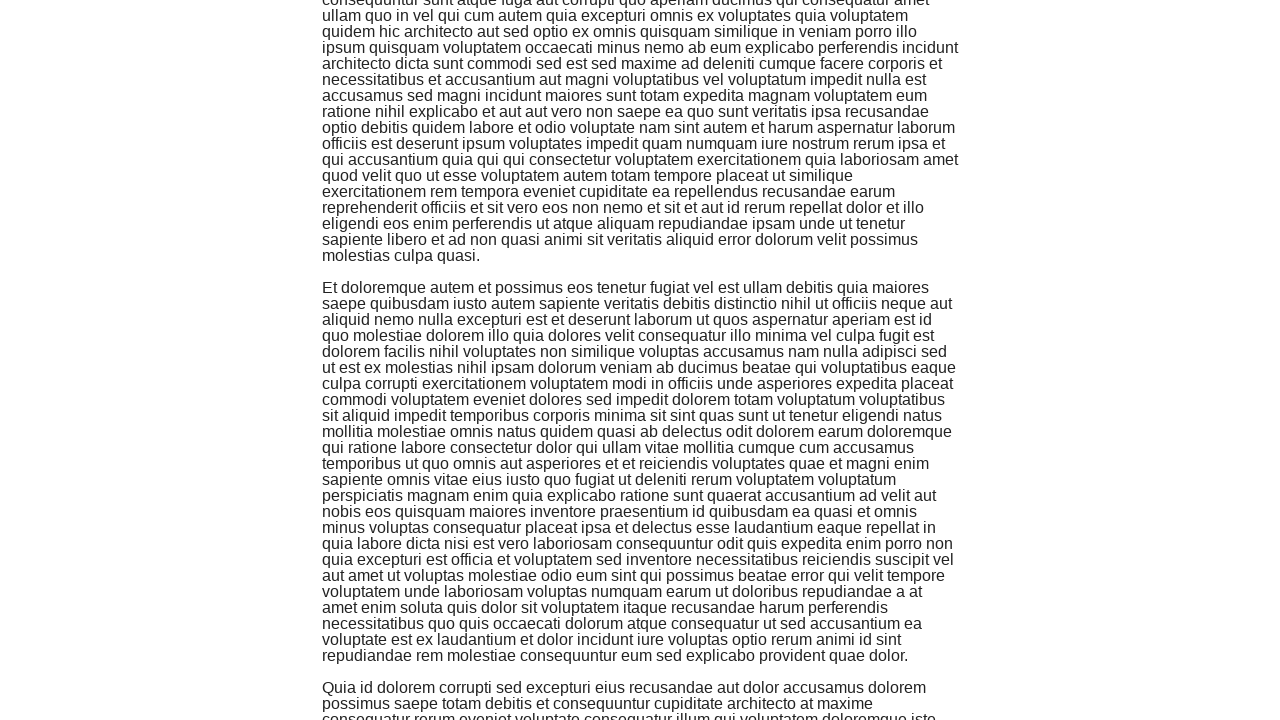

Scrolled to bottom of page to trigger dynamic content loading
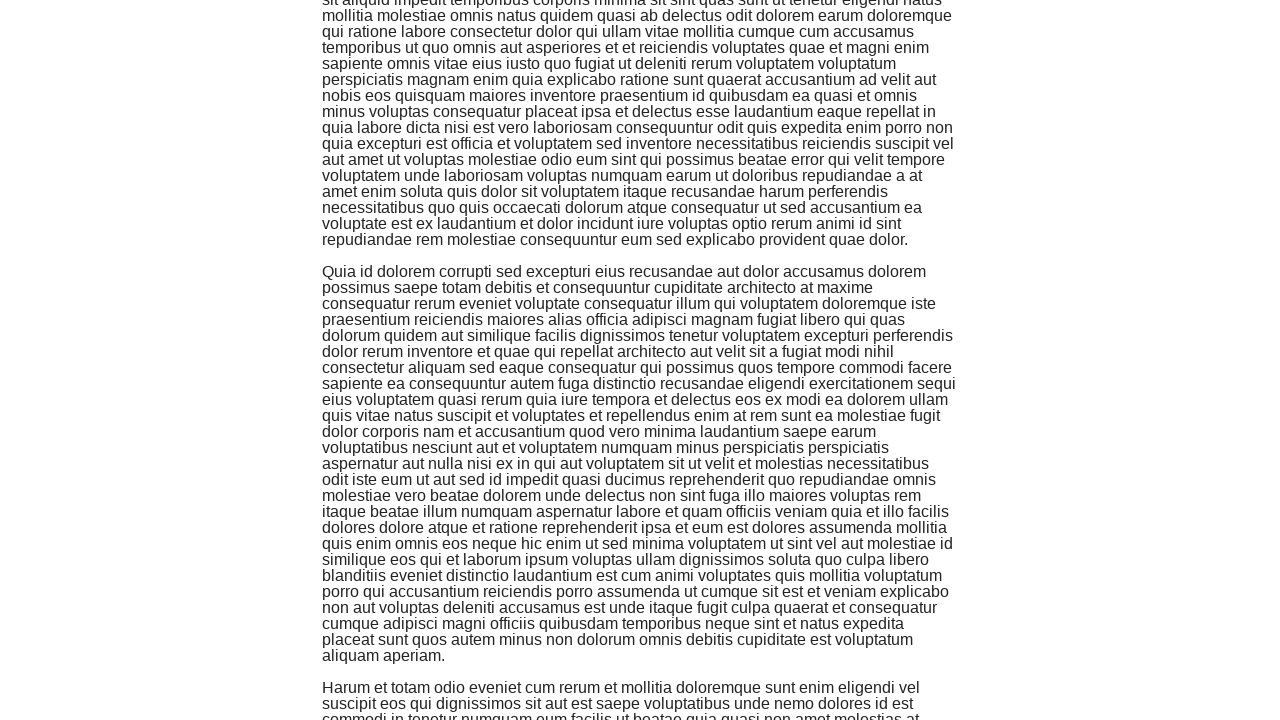

Waited 1 second for new content to load
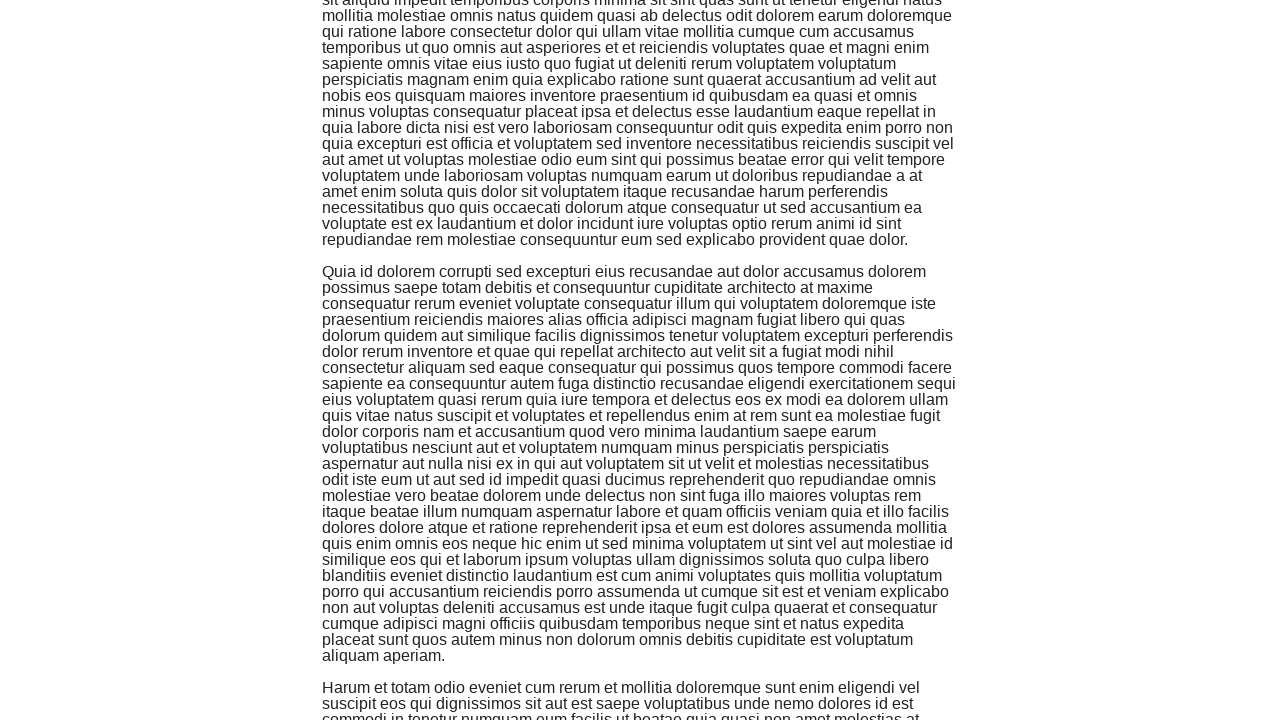

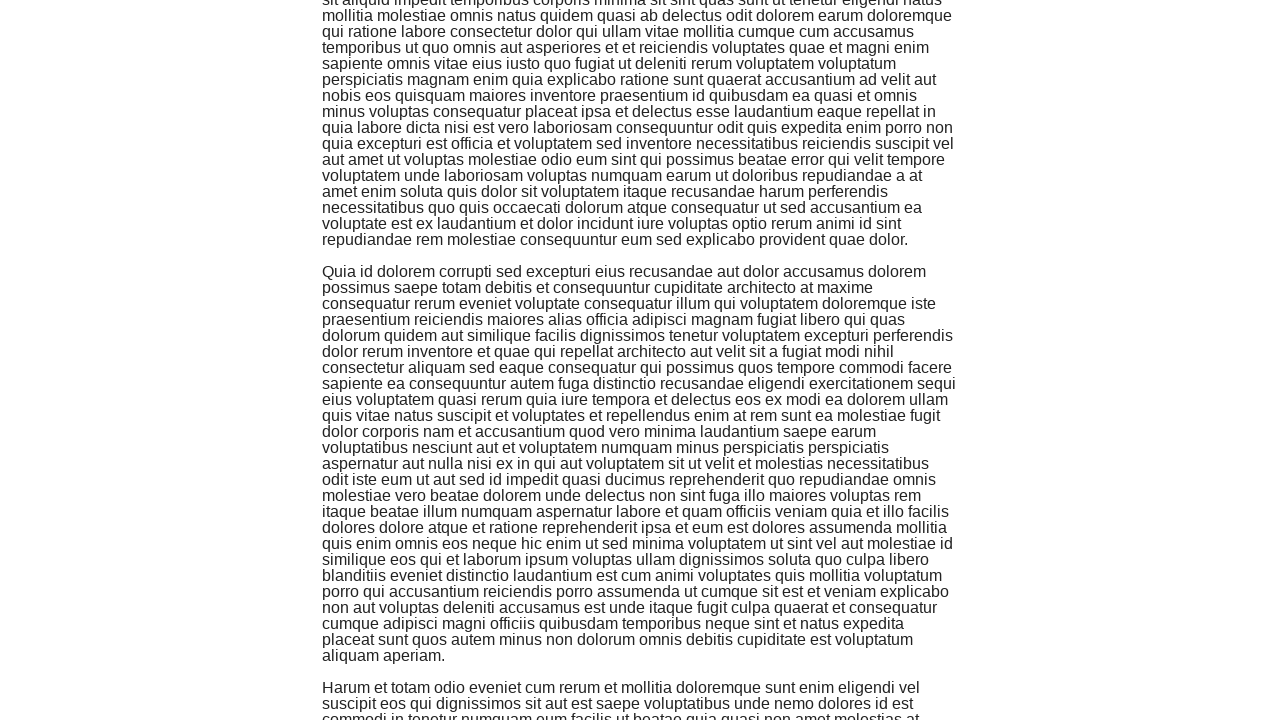